Tests drag-and-drop functionality by switching to the demo iframe and dragging an element 150 pixels to the right on the jQuery UI draggable demo page.

Starting URL: https://jqueryui.com/draggable/

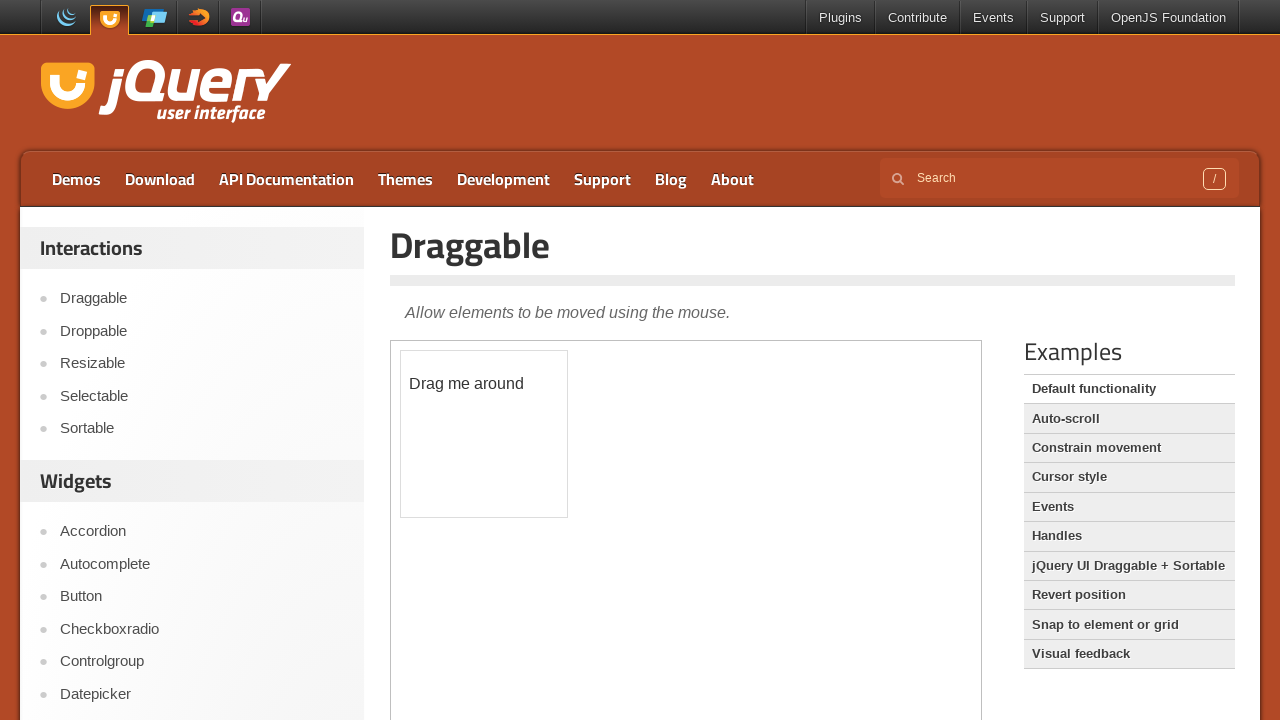

Located the demo iframe on the jQuery UI draggable page
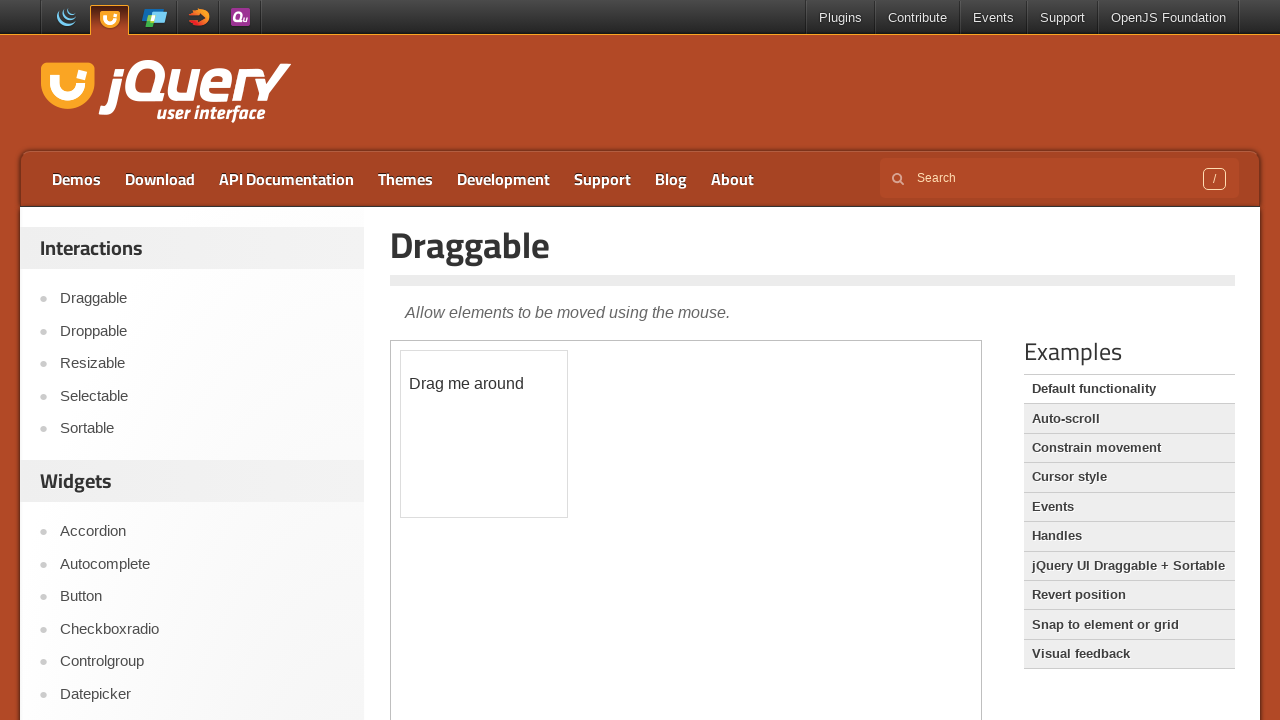

Located the draggable element (#draggable)
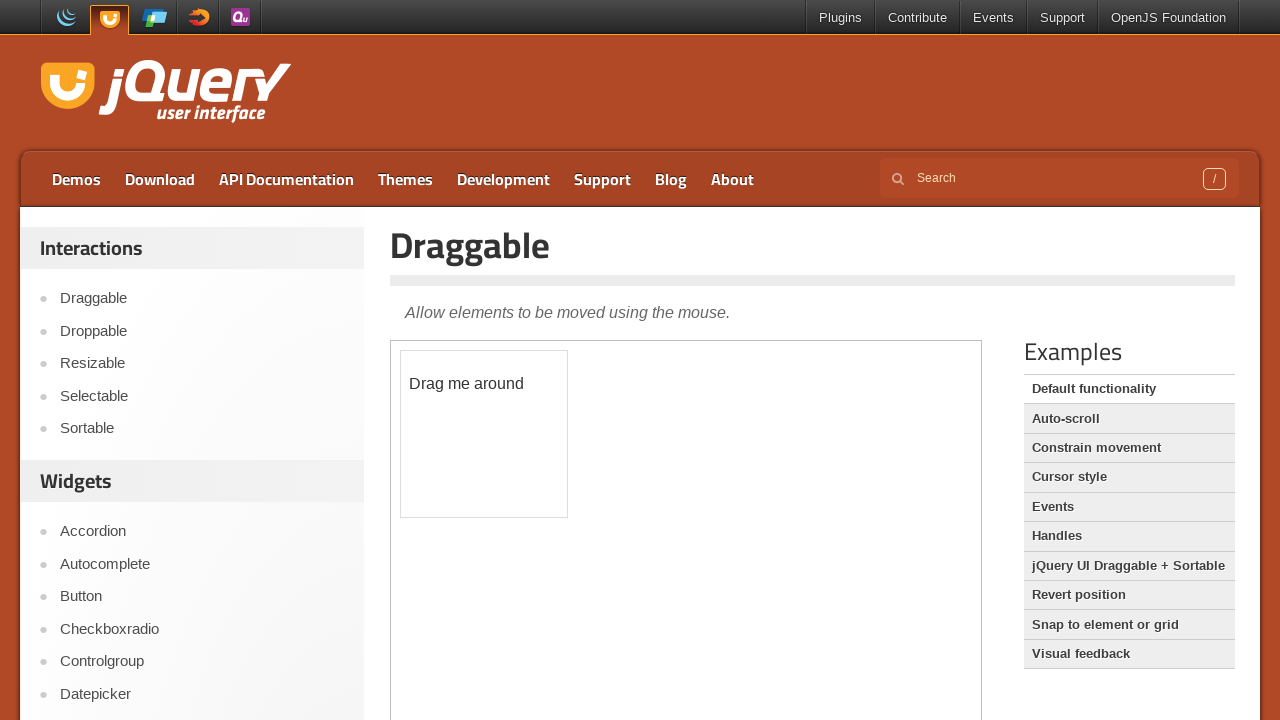

Retrieved bounding box of draggable element
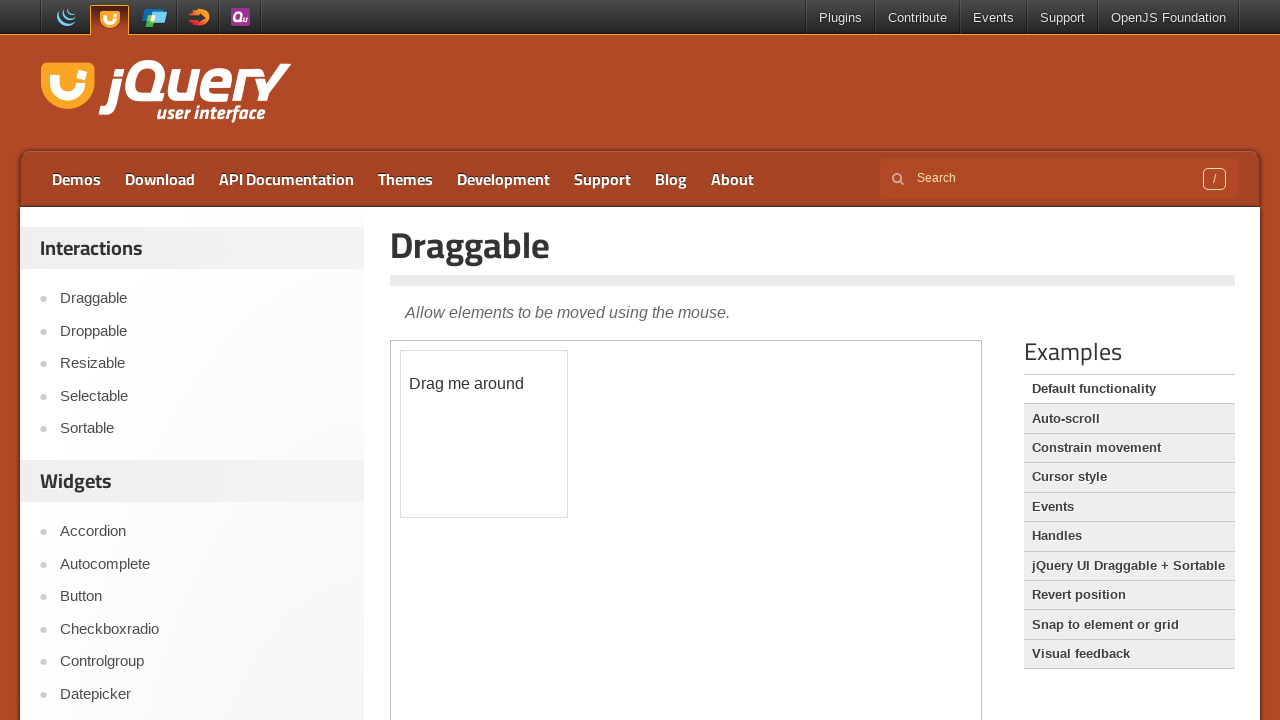

Dragged element 150 pixels to the right at (551, 351)
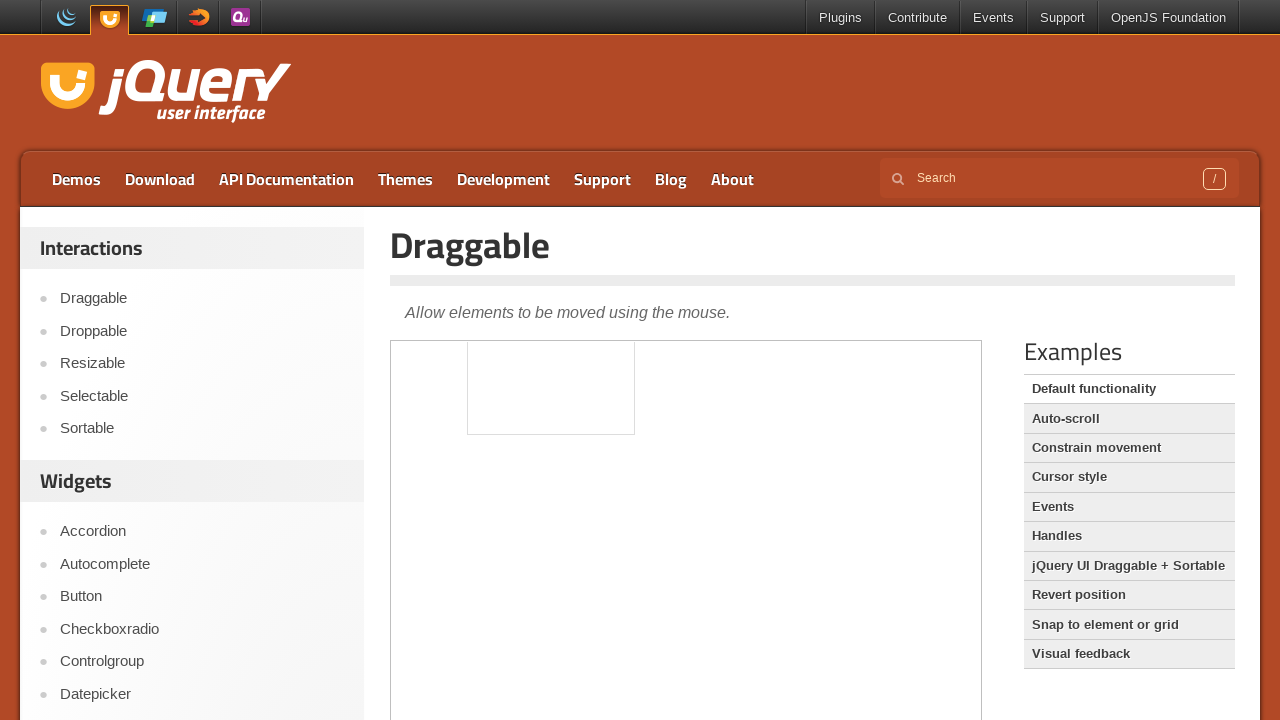

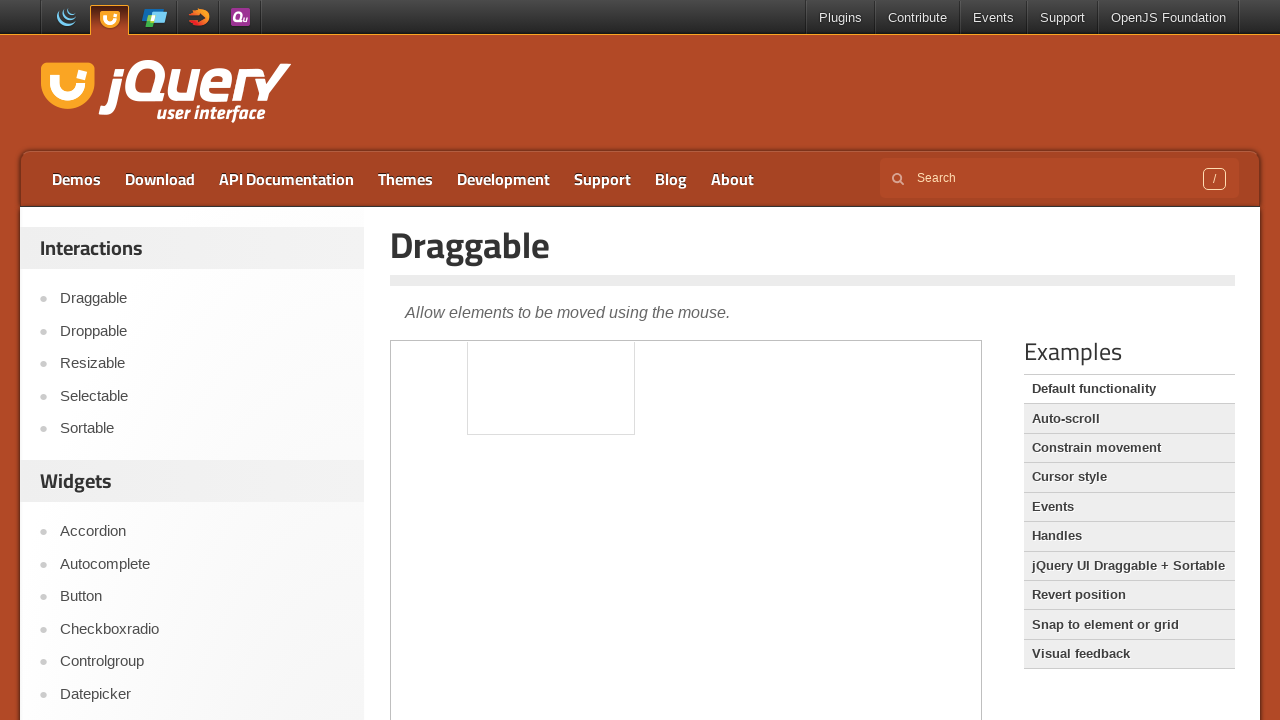